Marks all tasks as done by clicking their checkboxes, then marks them all as not done

Starting URL: https://example.cypress.io/todo#/

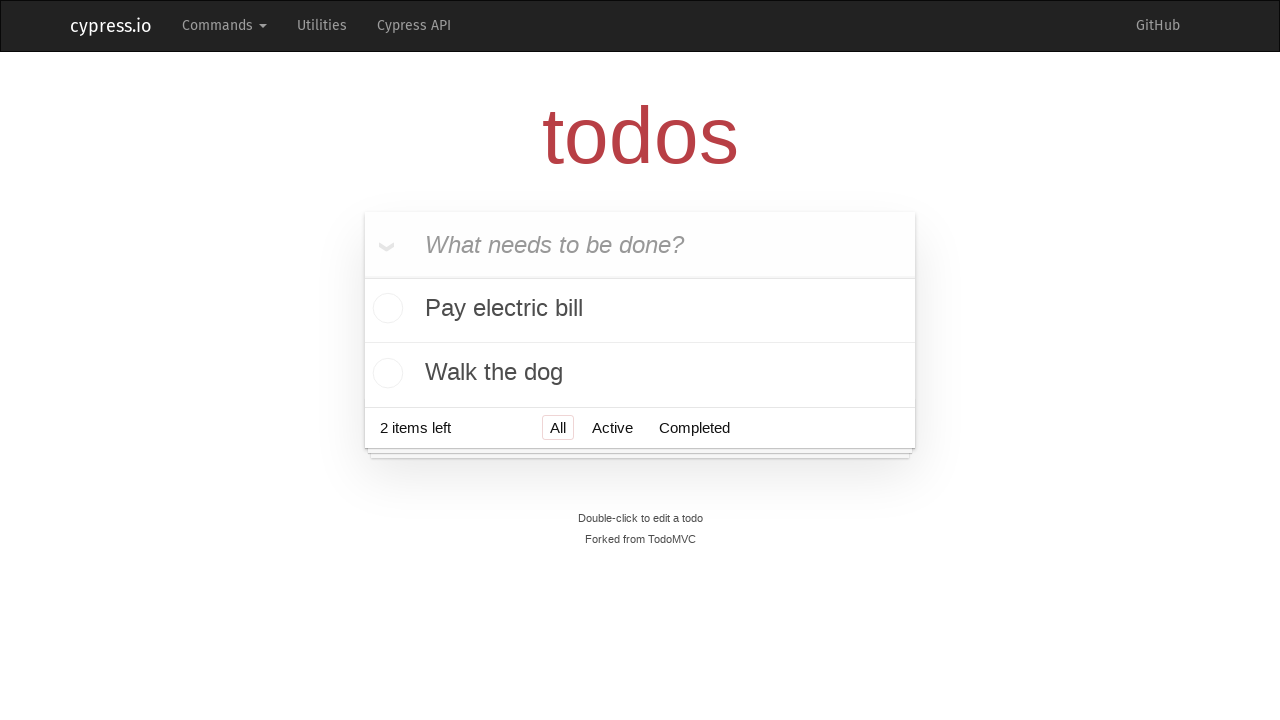

Waited for task list to load
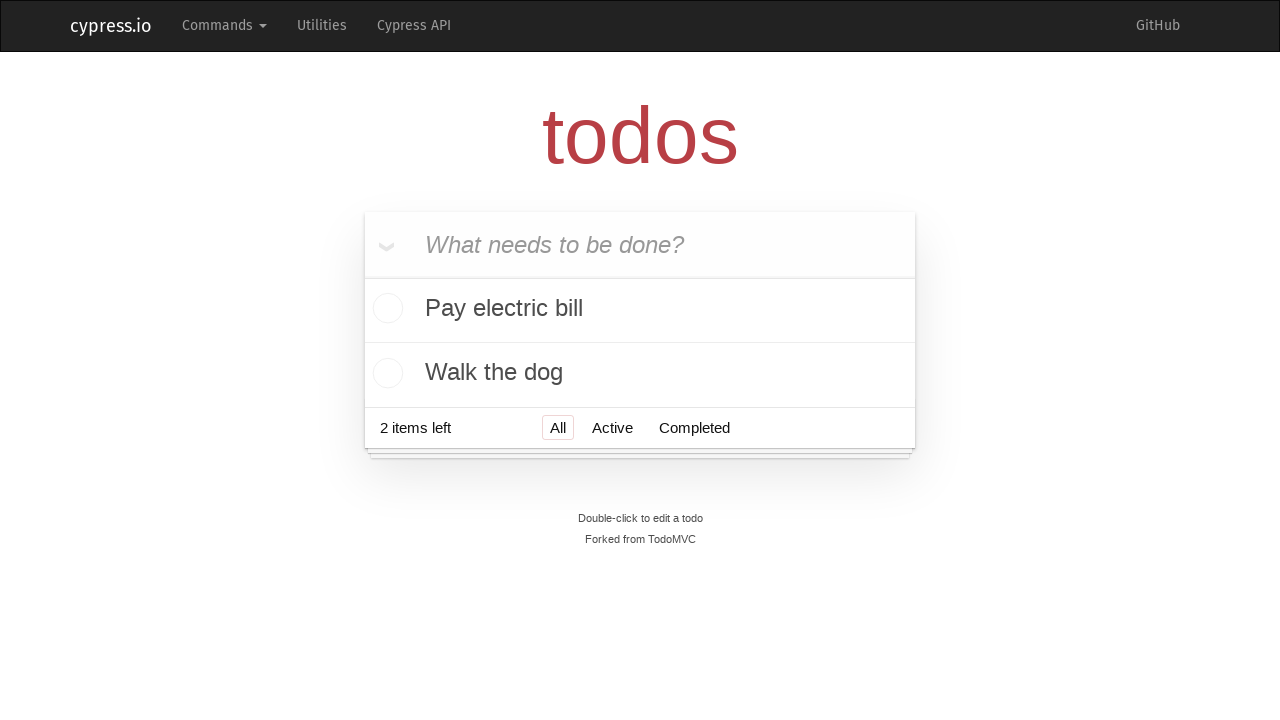

Located all task elements
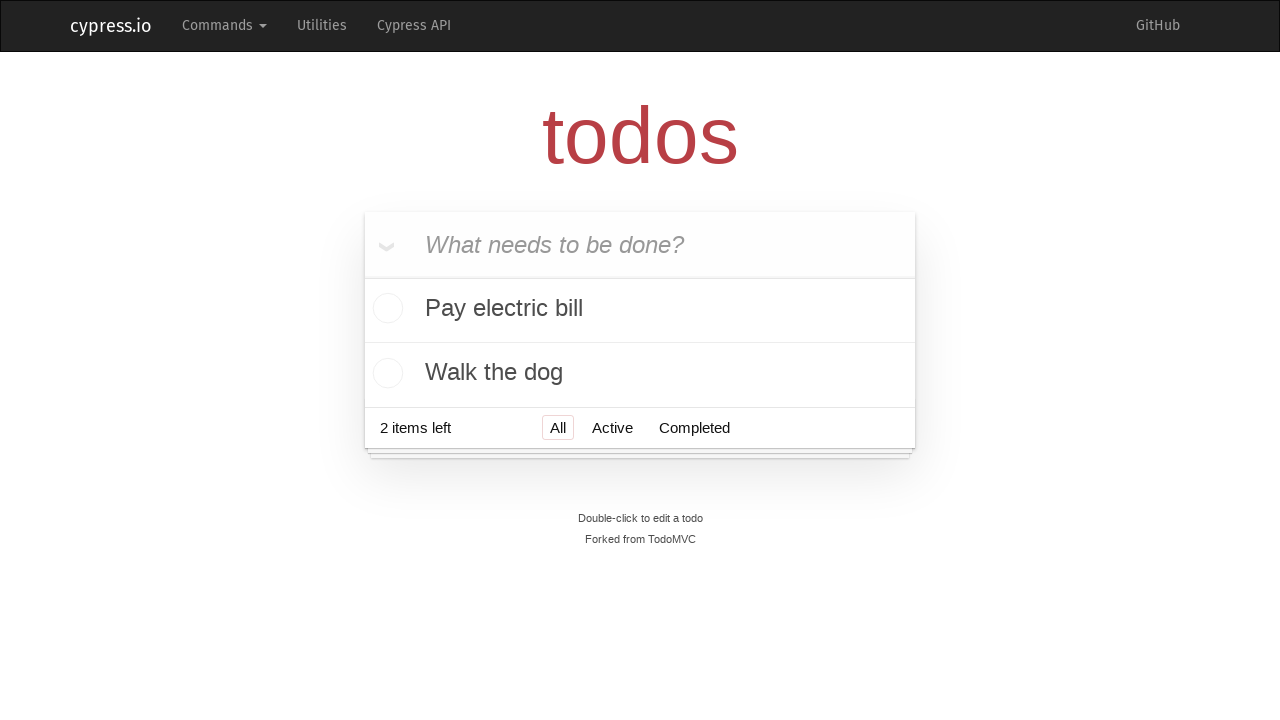

Found 2 tasks in the list
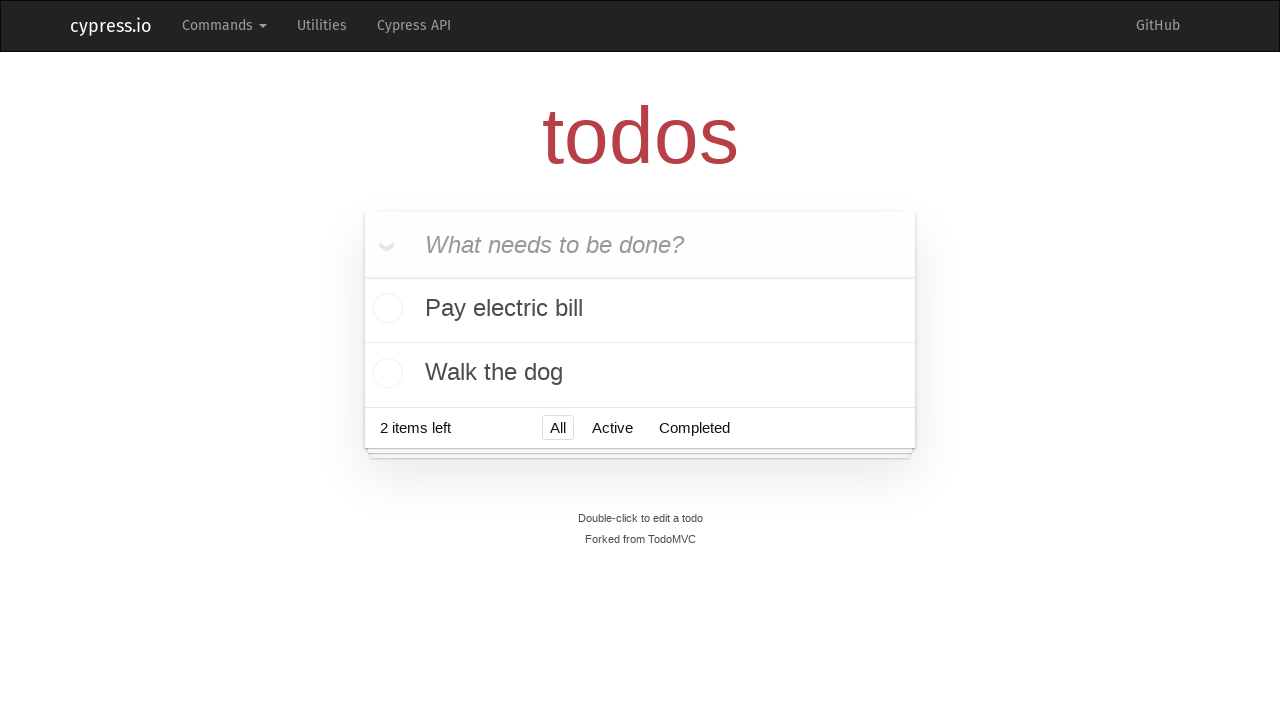

Clicked checkbox to mark task 1 as done at (385, 373) on ul.todo-list li >> nth=1 >> input.toggle
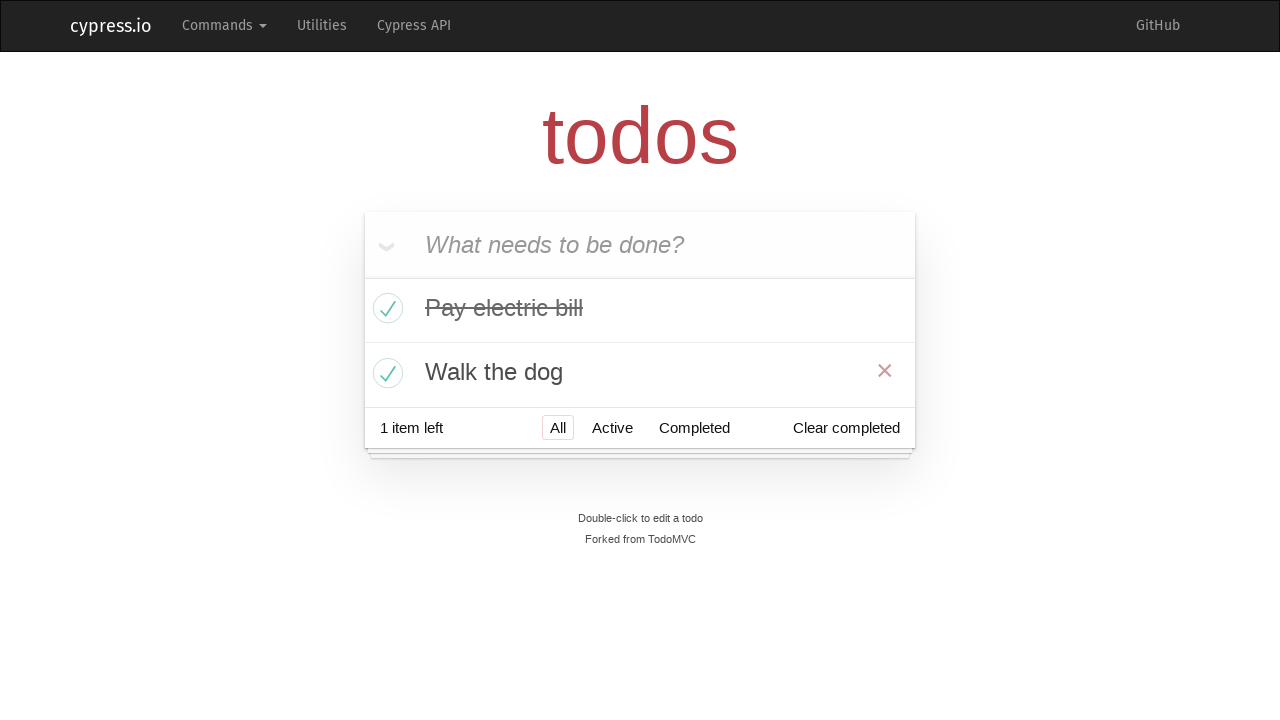

Waited 200ms after marking task 1 as done
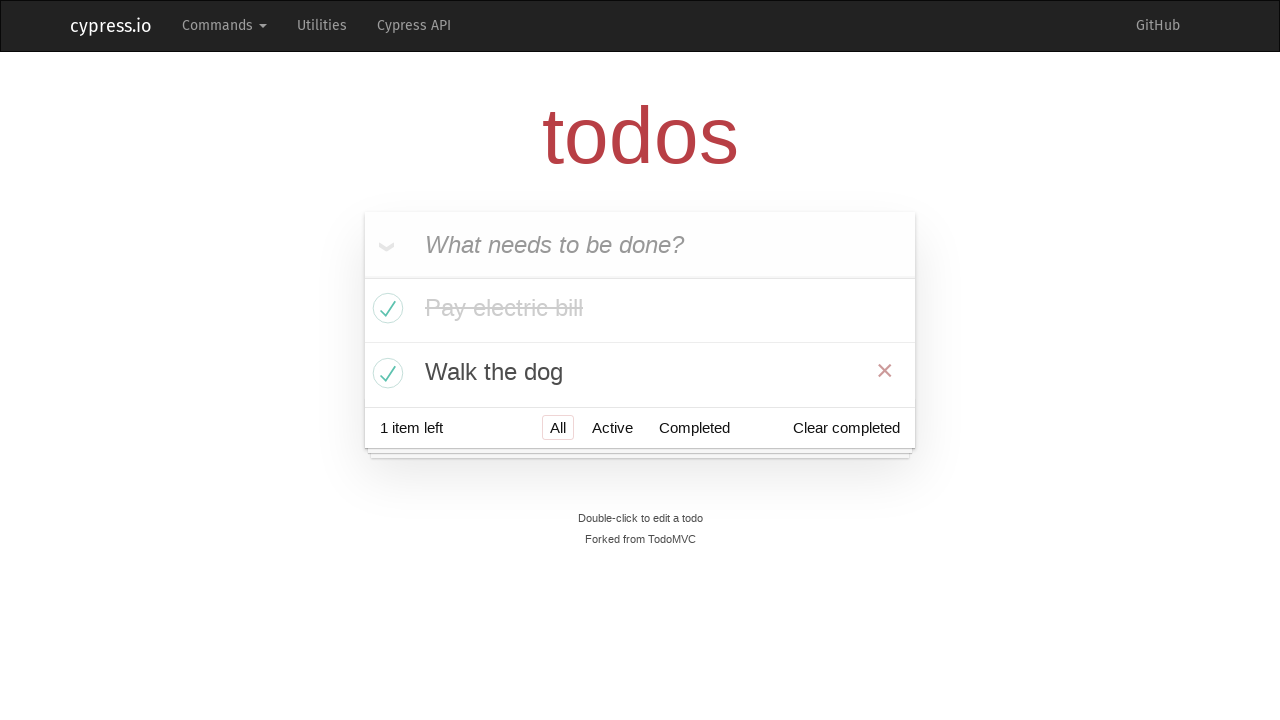

Clicked checkbox to mark task 2 as done at (385, 310) on ul.todo-list li >> nth=0 >> input.toggle
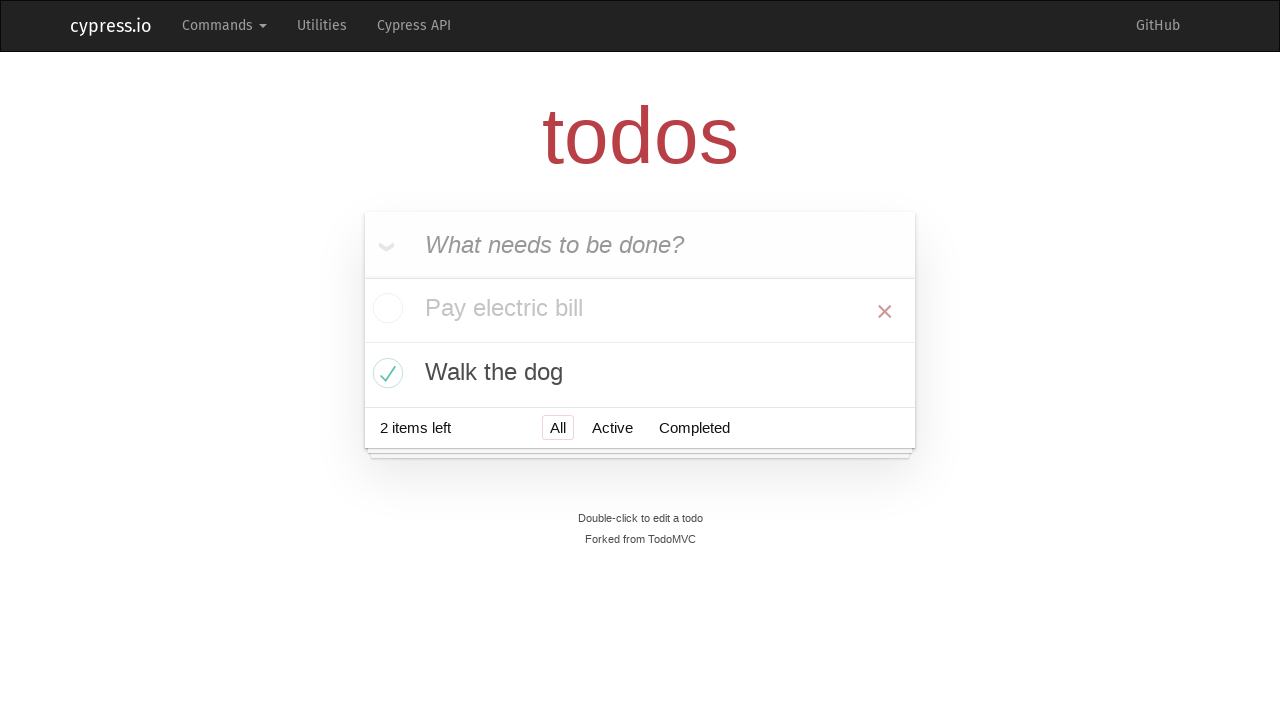

Waited 200ms after marking task 2 as done
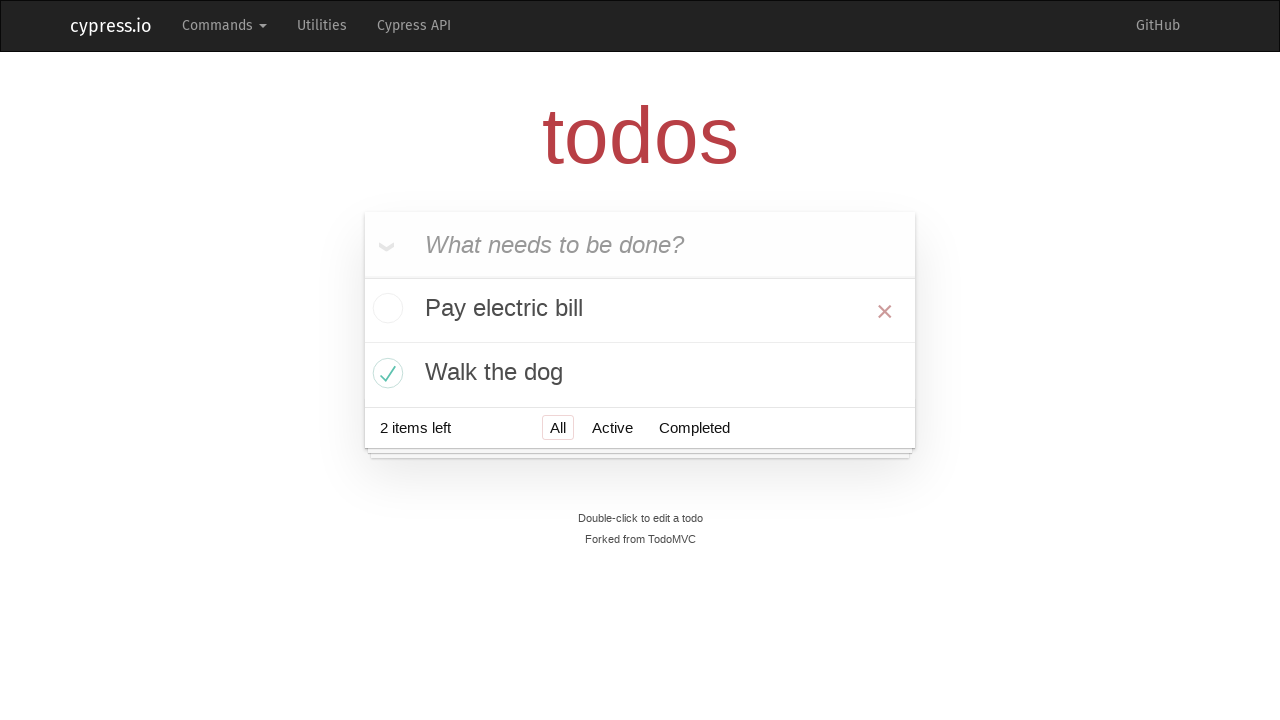

Clicked checkbox to mark task 1 as not done at (385, 373) on ul.todo-list li >> nth=1 >> input.toggle
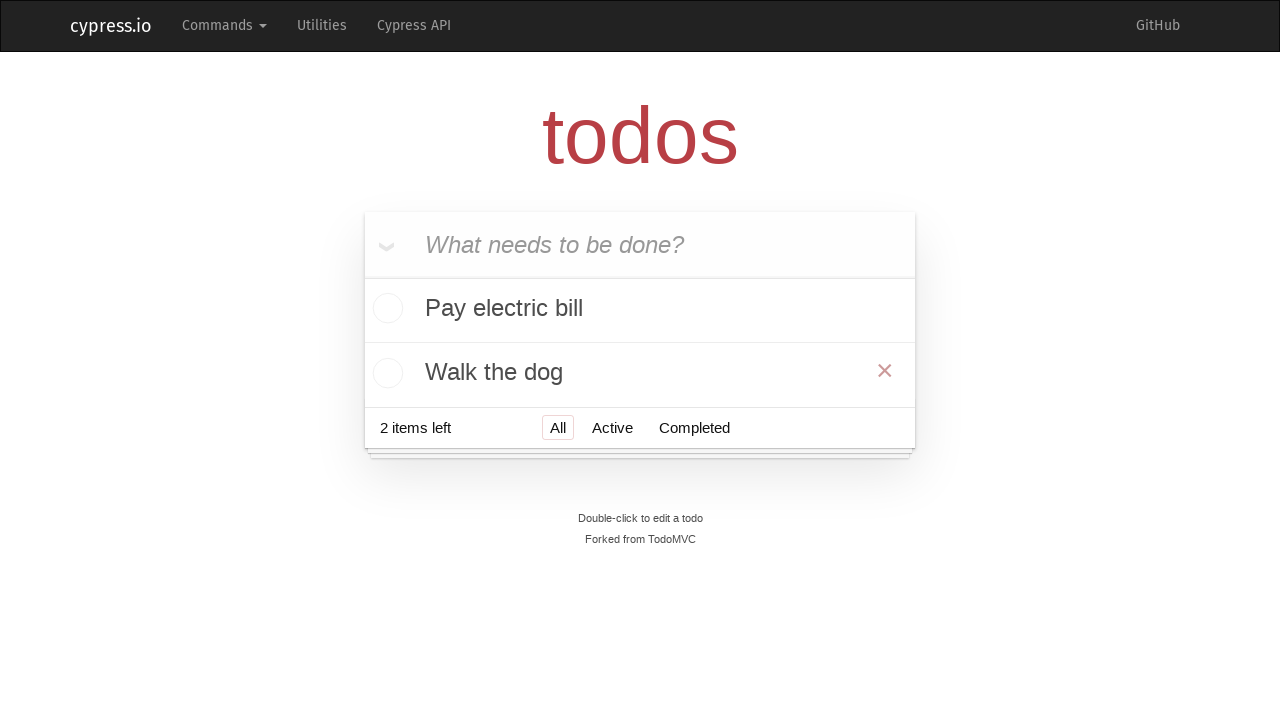

Waited 200ms after marking task 1 as not done
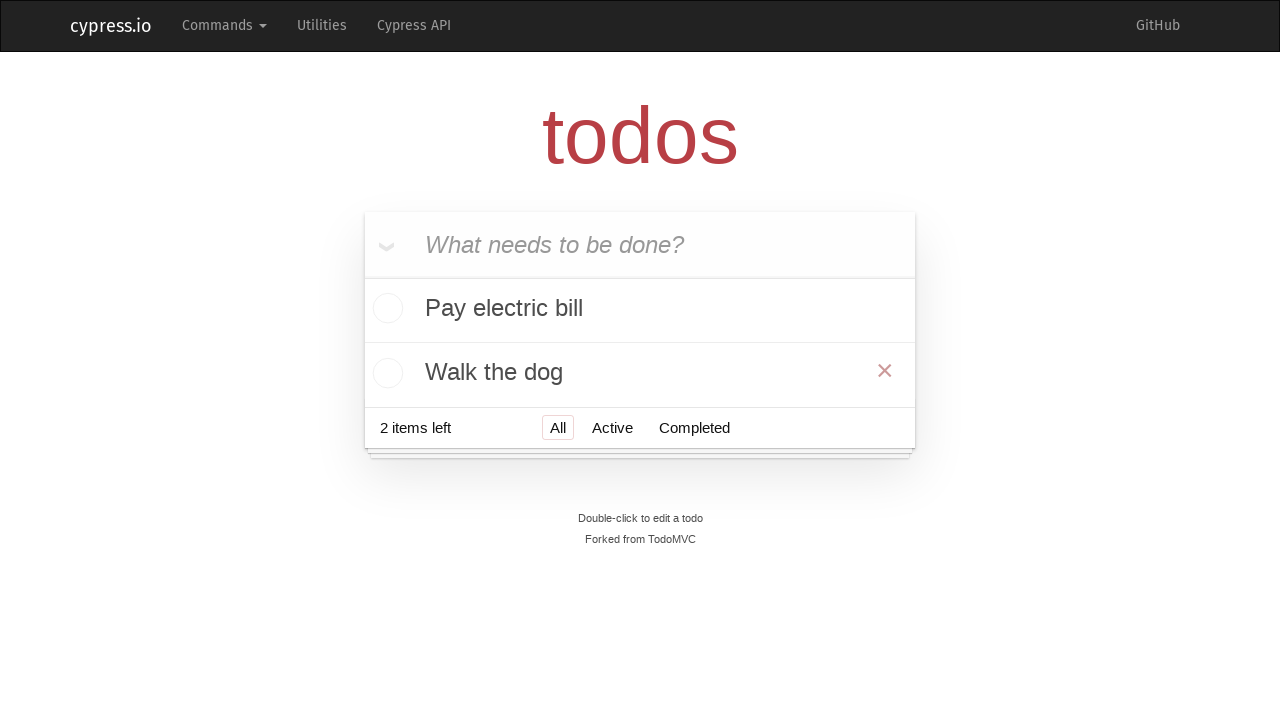

Clicked checkbox to mark task 2 as not done at (385, 310) on ul.todo-list li >> nth=0 >> input.toggle
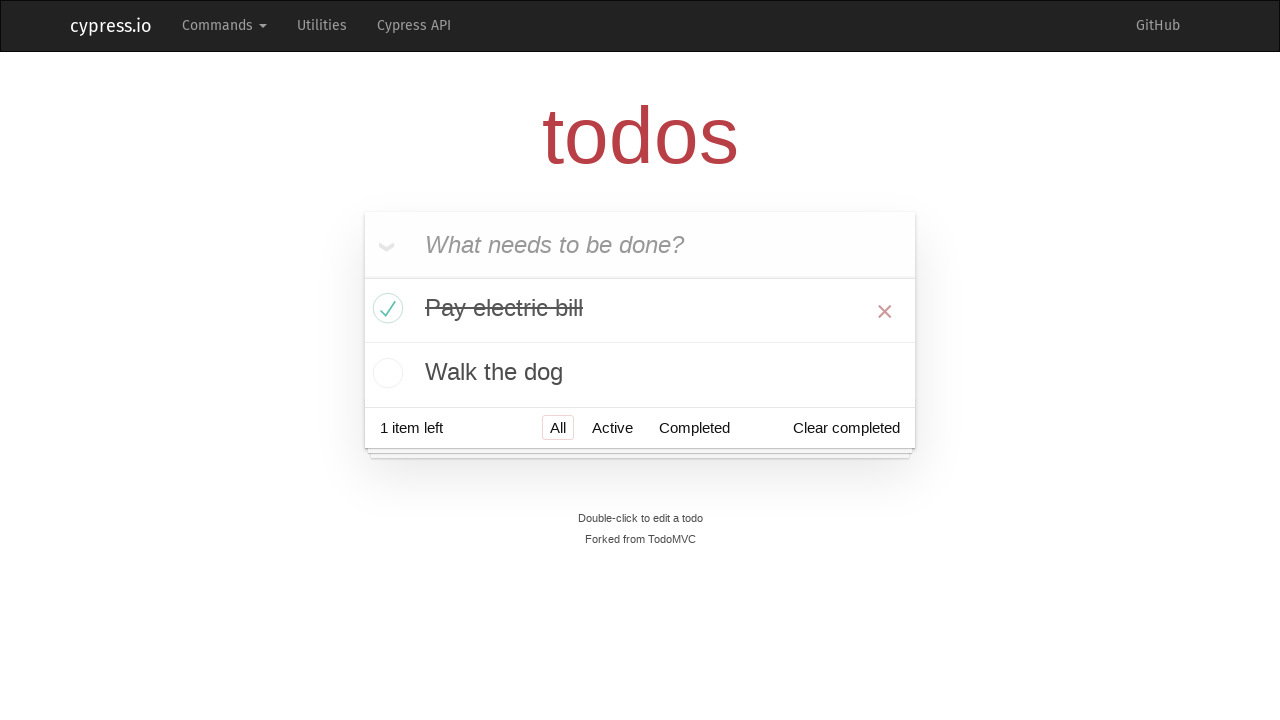

Waited 200ms after marking task 2 as not done
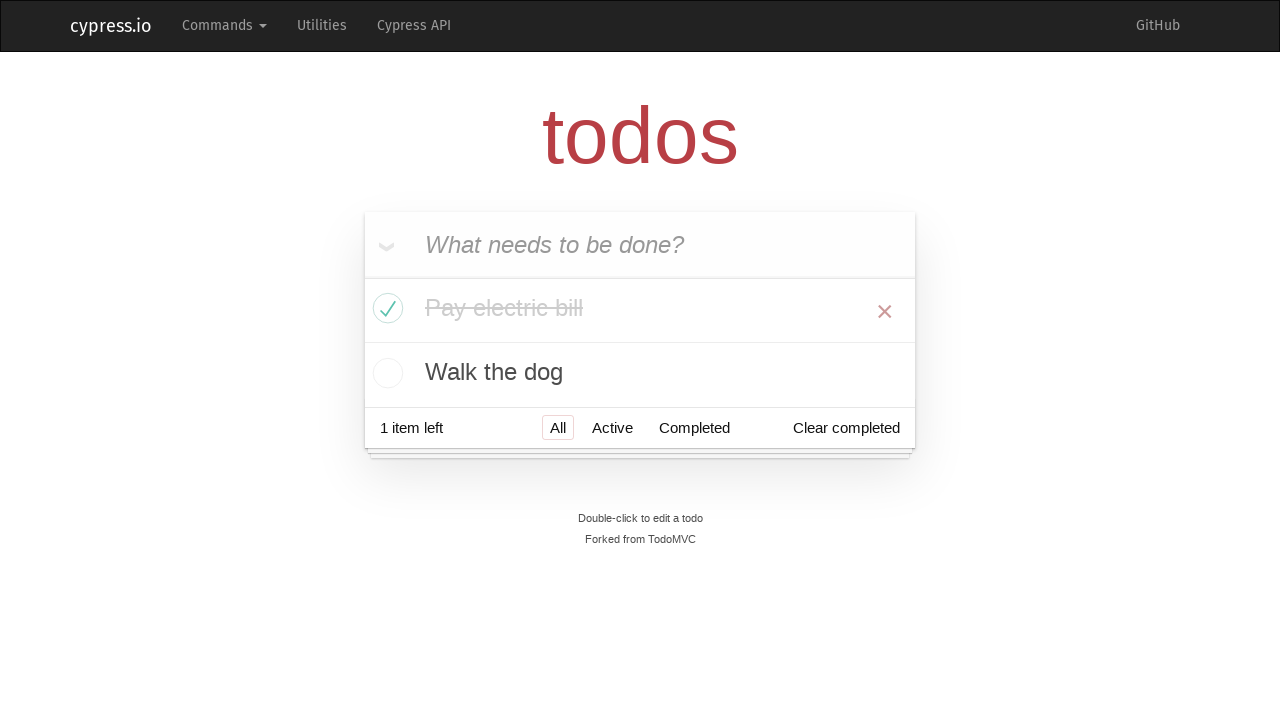

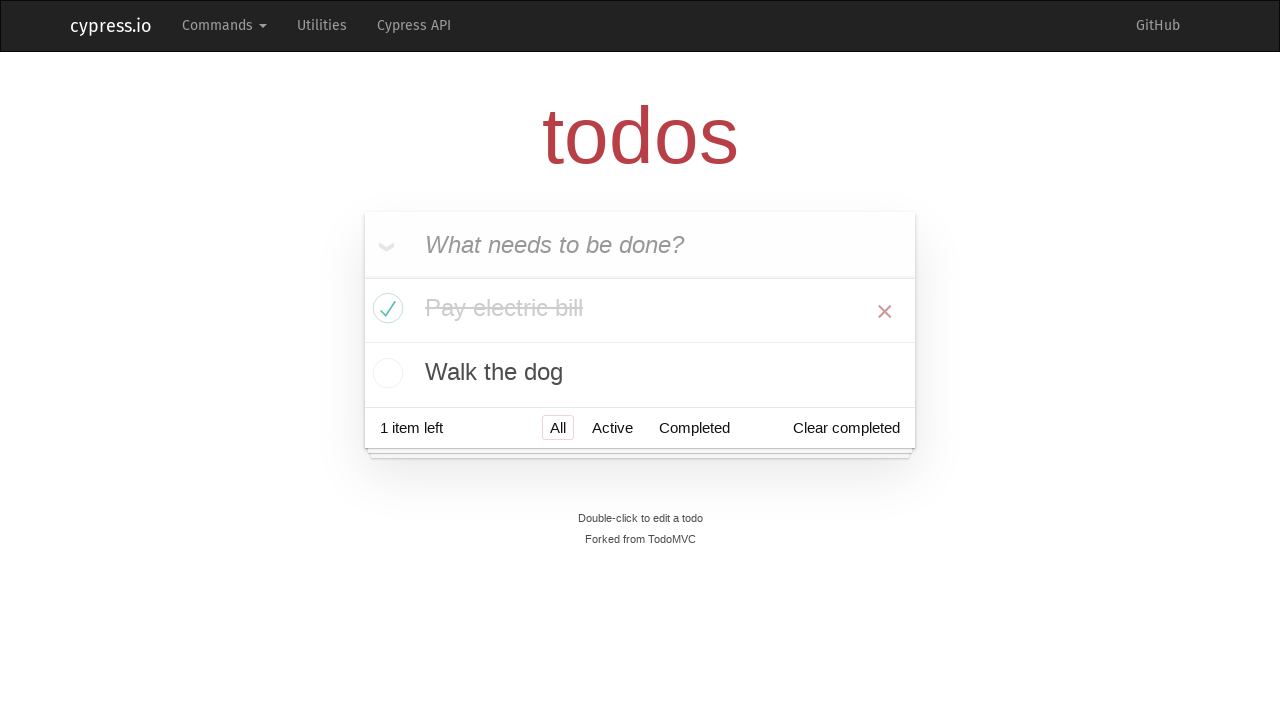